Tests dynamic content loading by clicking Start button and waiting for loading indicator to disappear before verifying "Hello World!" text.

Starting URL: https://the-internet.herokuapp.com/dynamic_loading/1

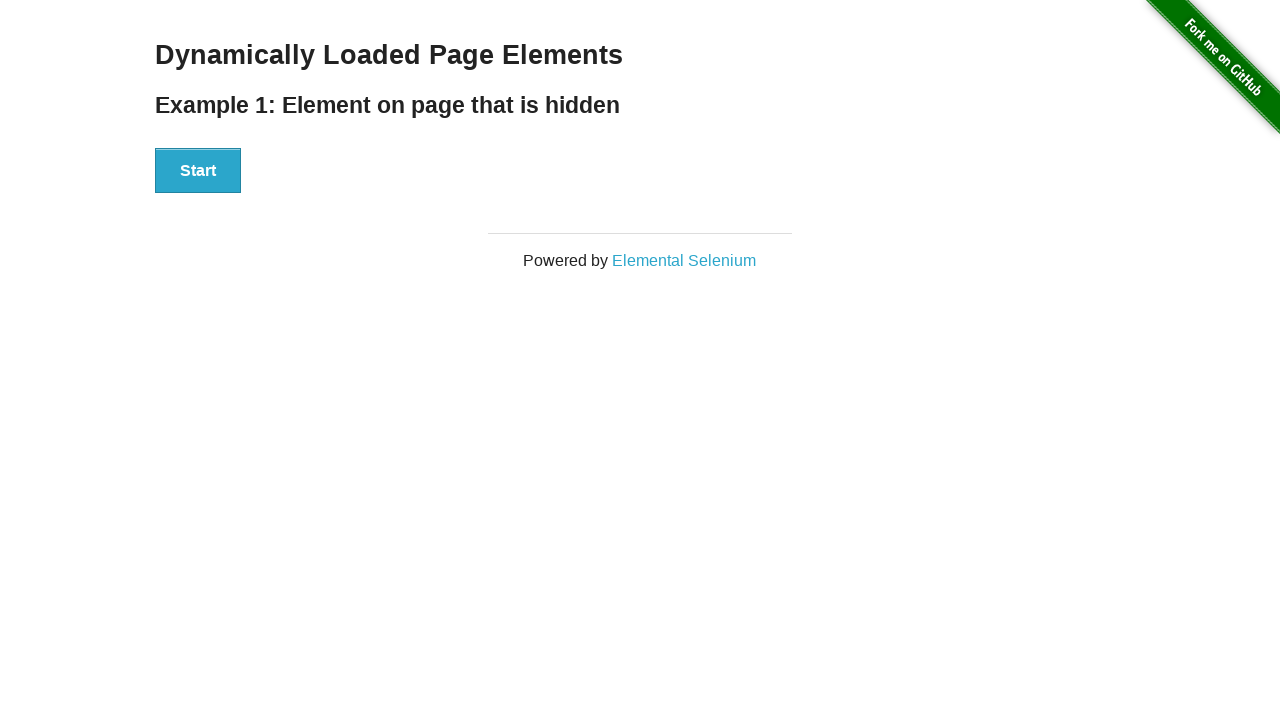

Clicked the Start button at (198, 171) on xpath=//button
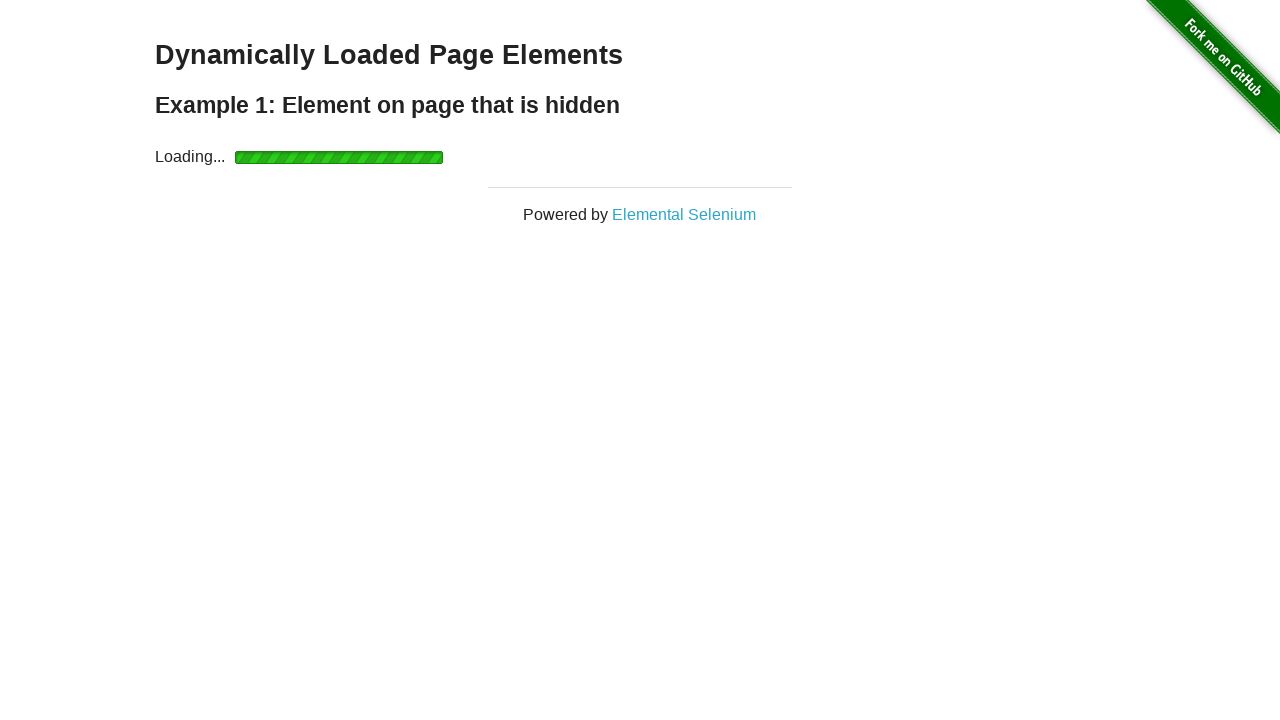

Loading indicator disappeared
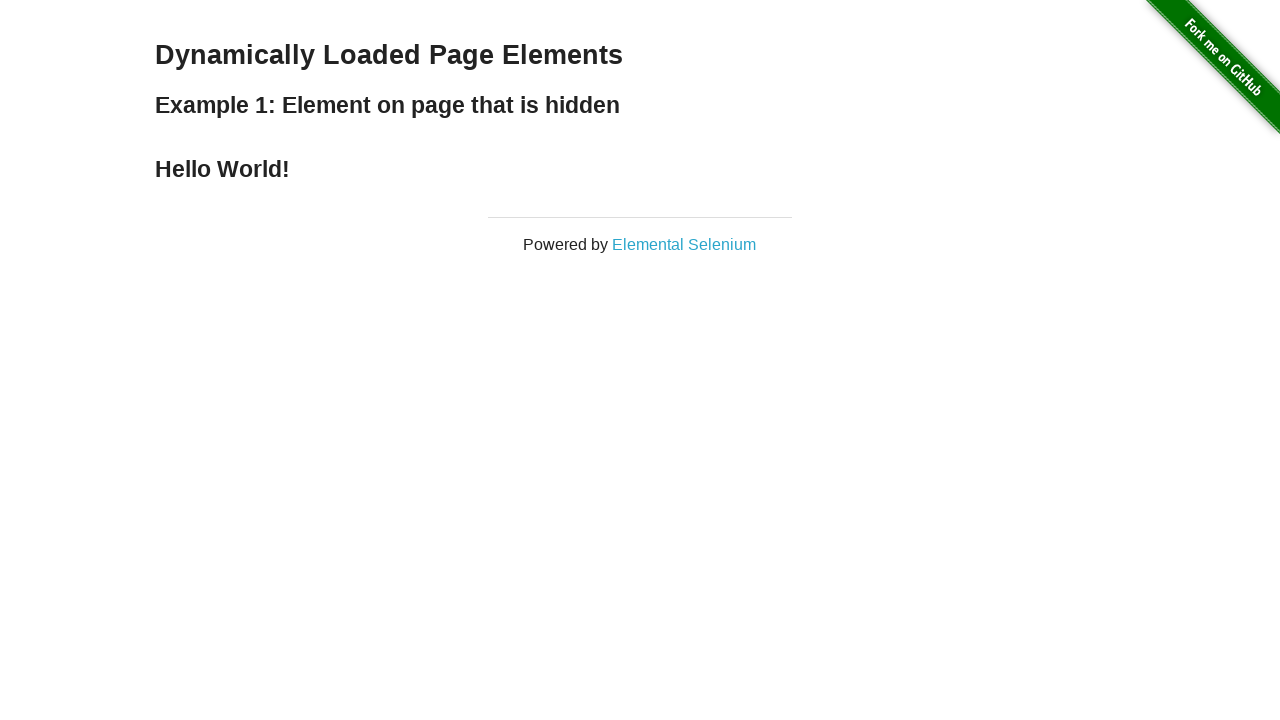

Located the Hello World text element
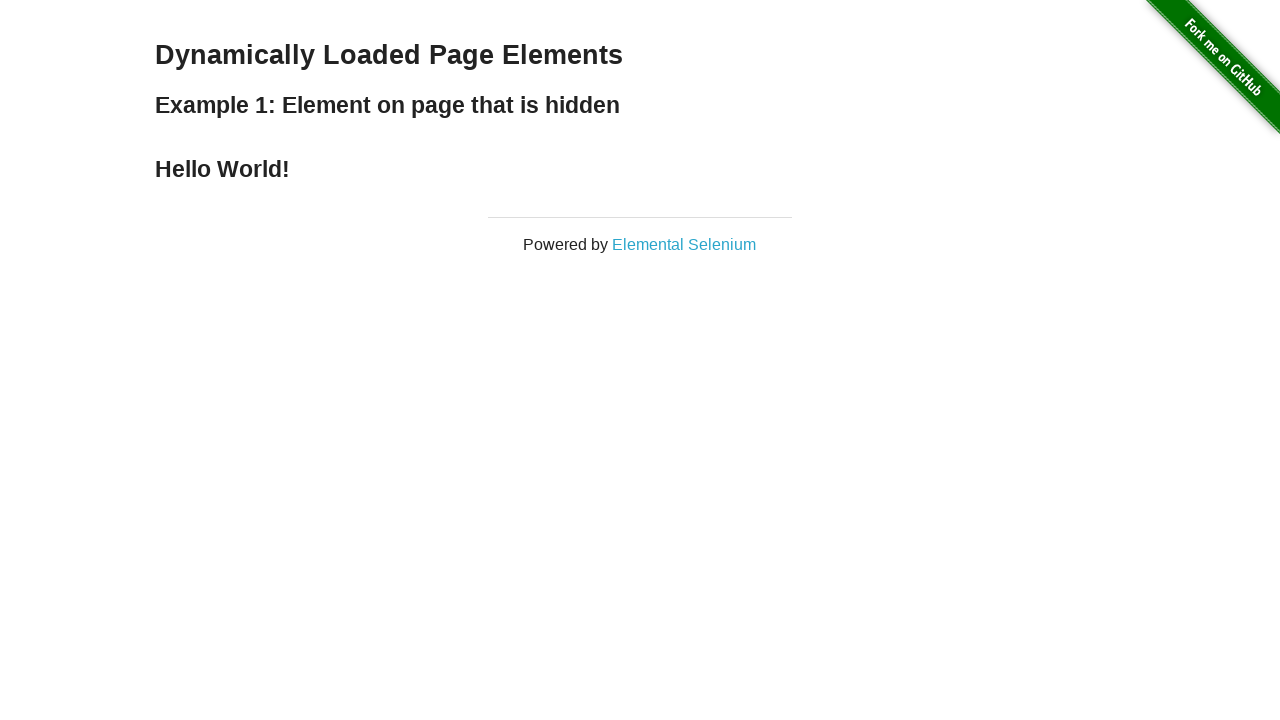

Verified 'Hello World!' text content is present
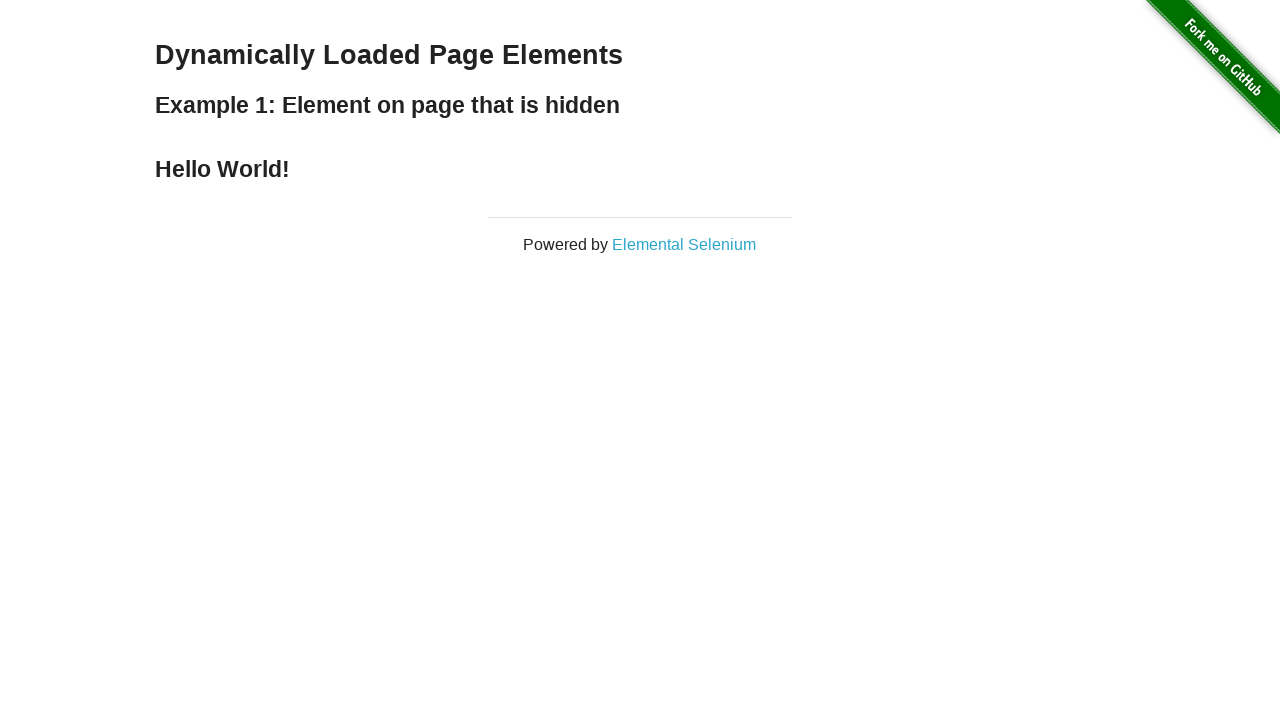

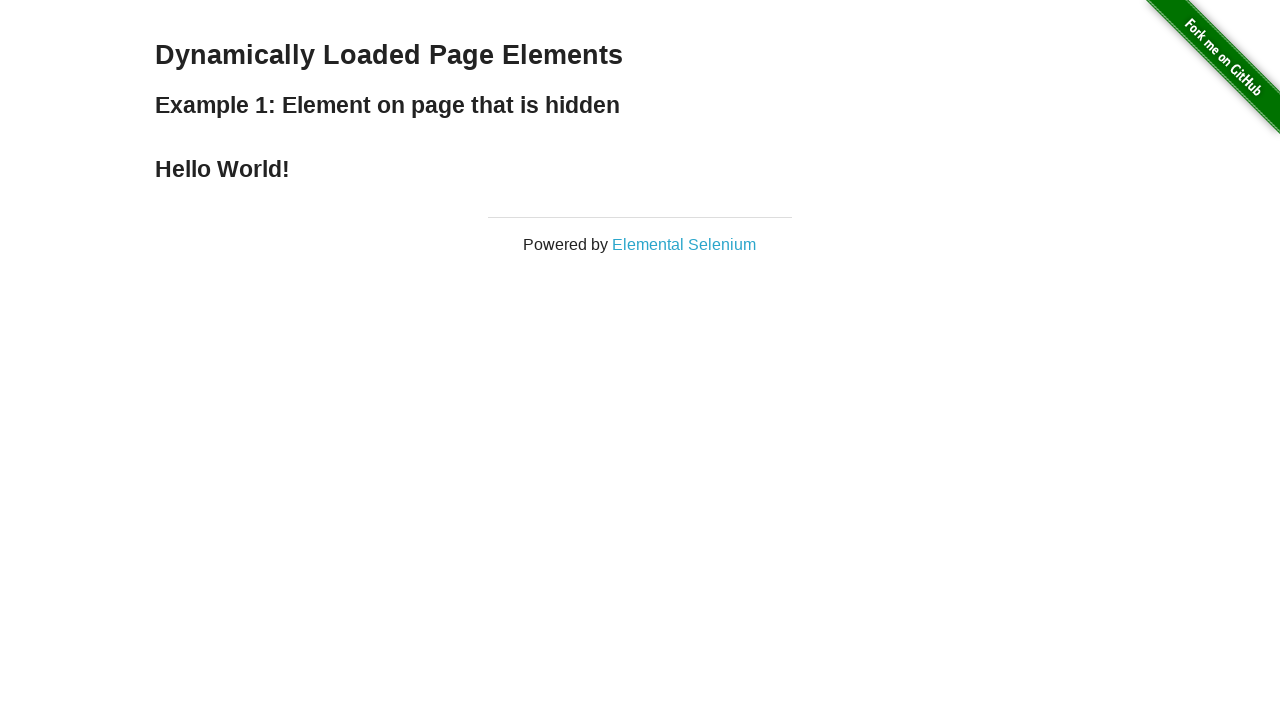